Tests table sorting functionality and searches for a specific item (Rice) across multiple pages to find its price

Starting URL: https://rahulshettyacademy.com/seleniumPractise/#/offers

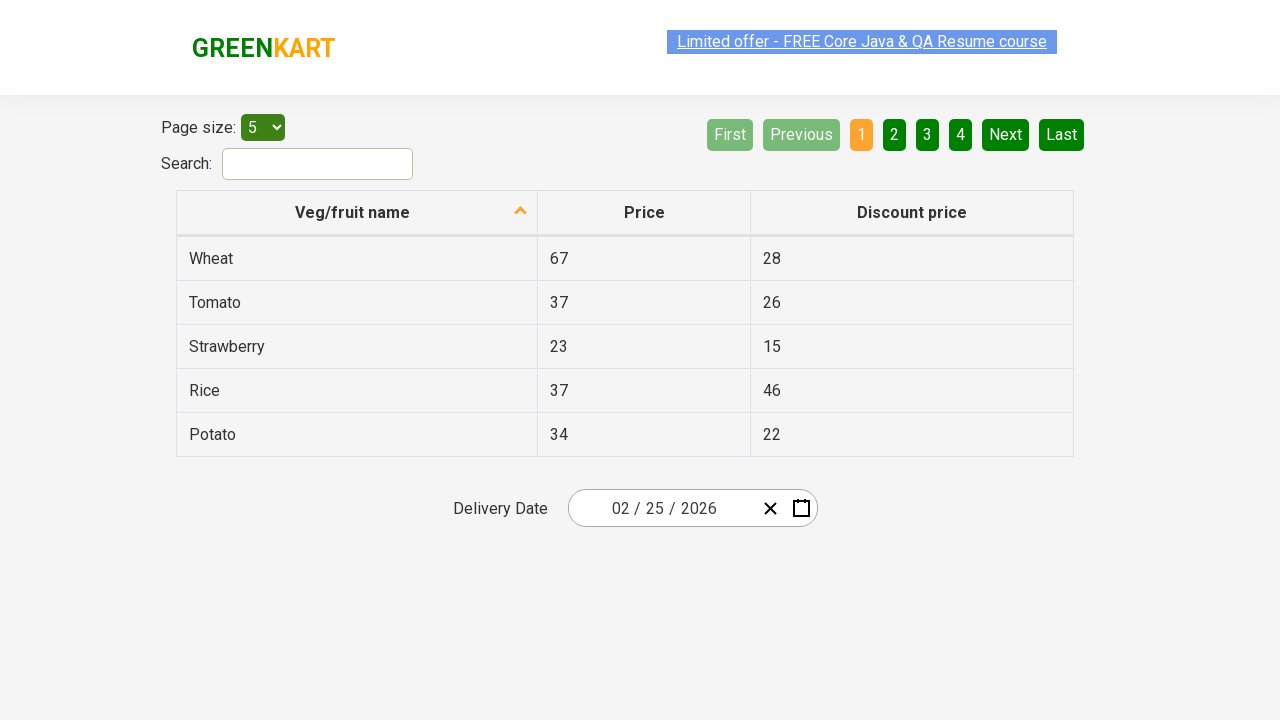

Clicked first column header to sort table at (357, 213) on xpath=//tr/th[1]
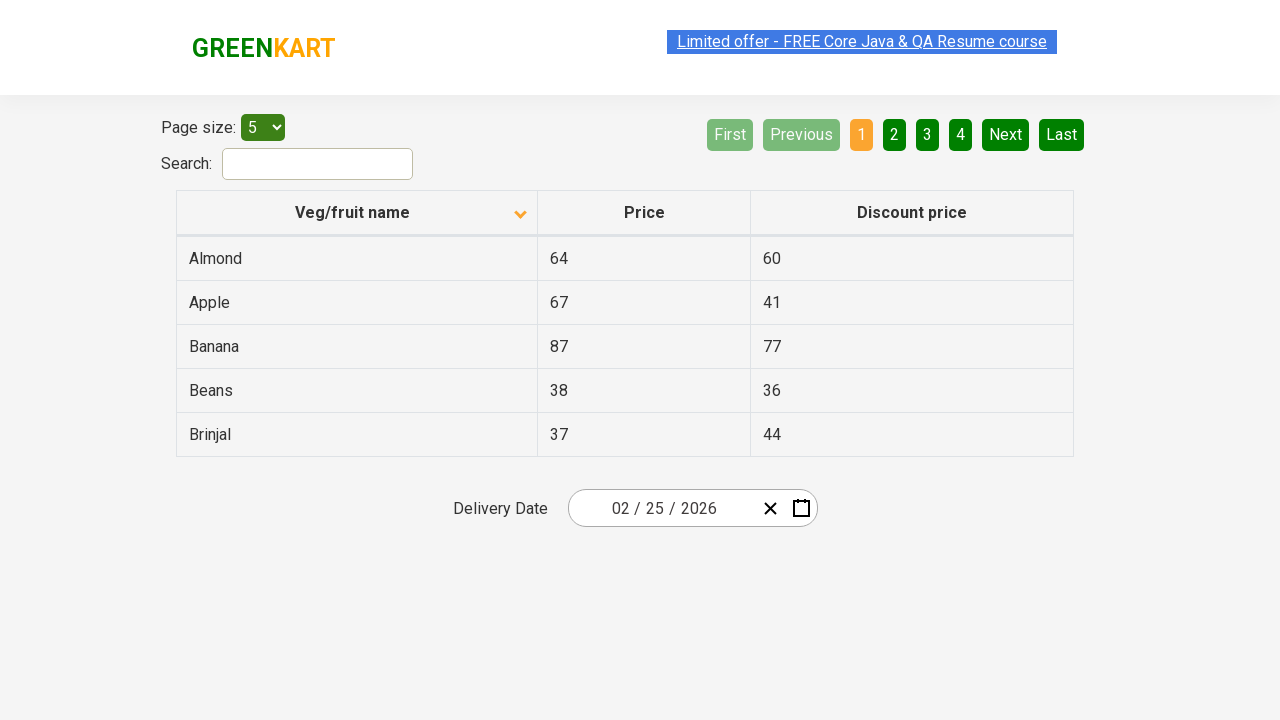

Captured all elements in first column
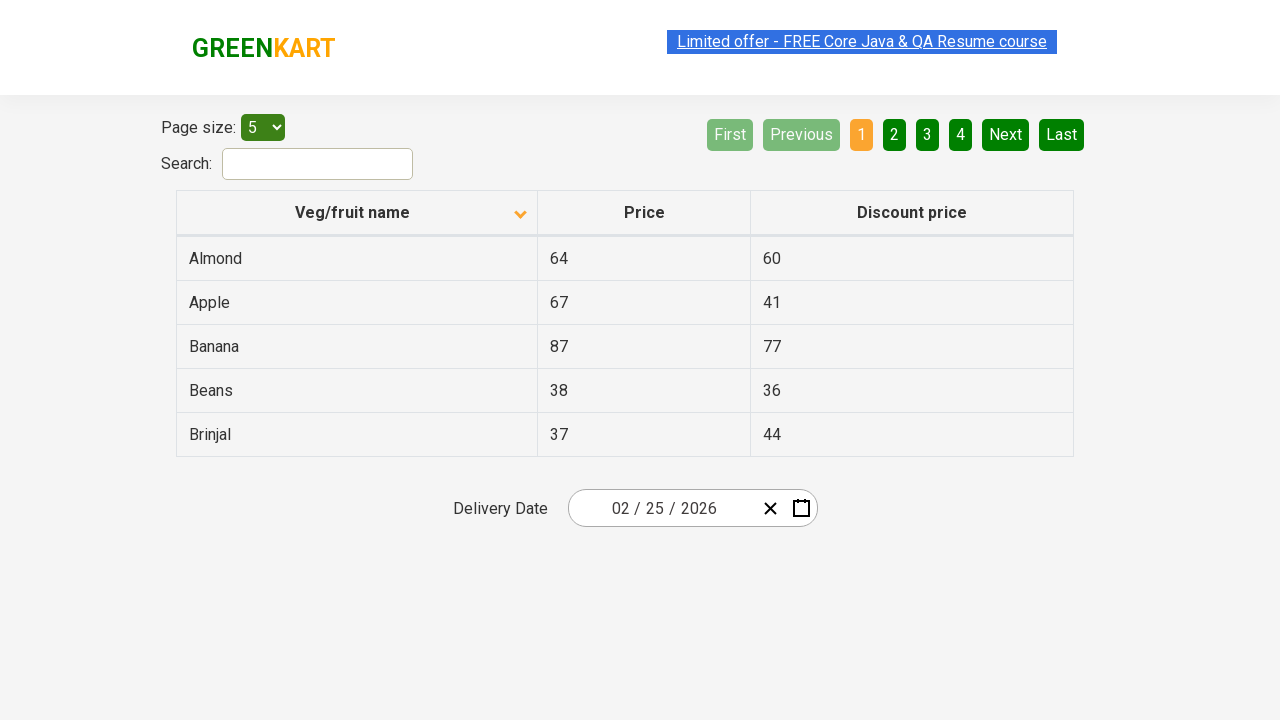

Extracted and sorted product names from first column
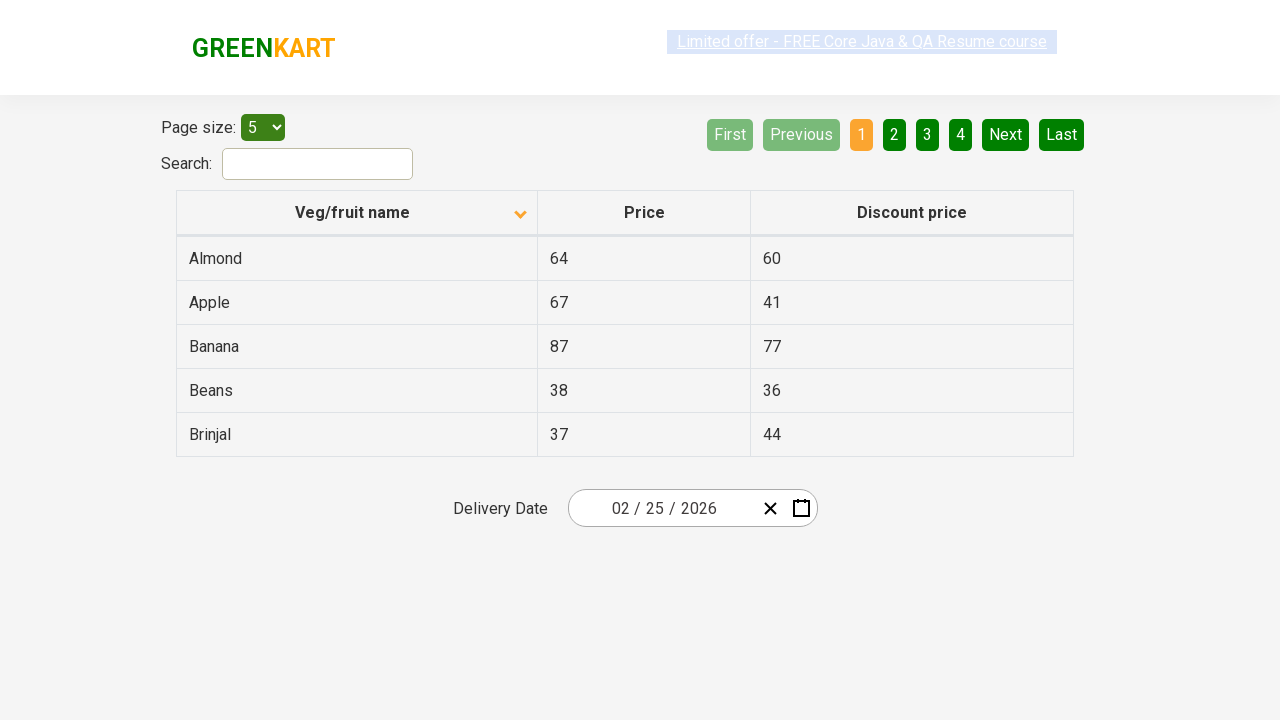

Verified table is properly sorted
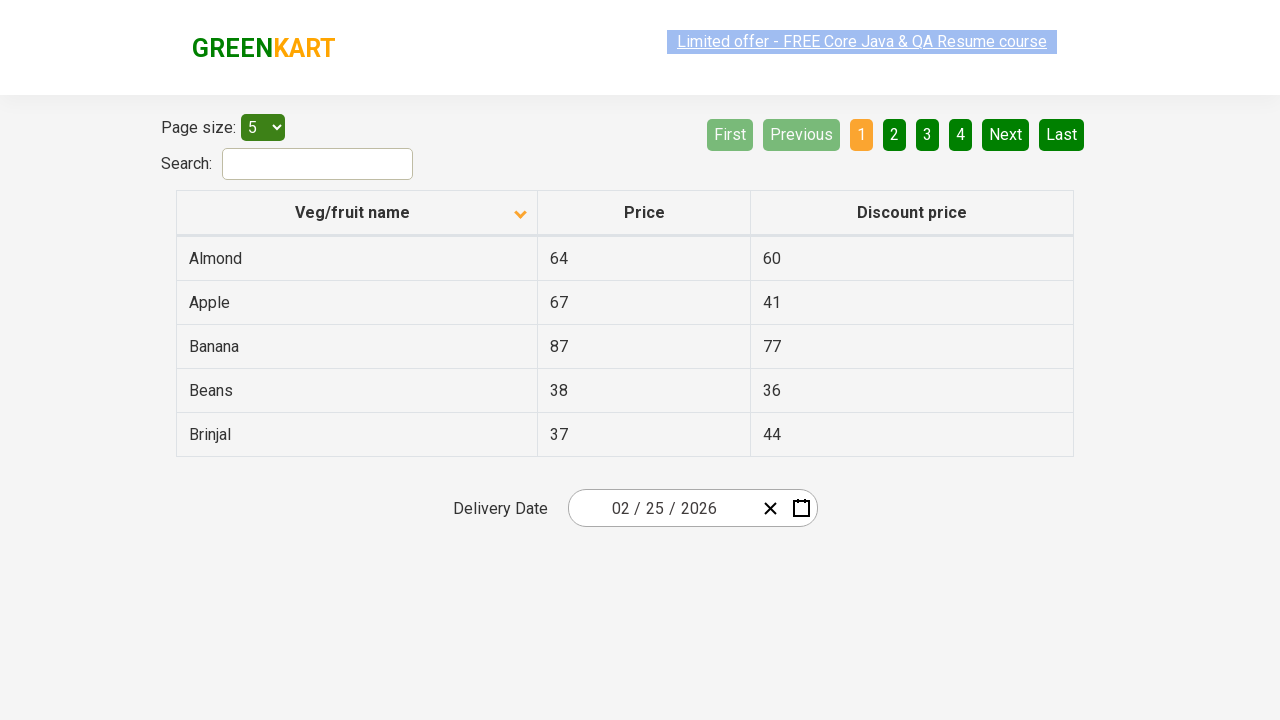

Retrieved all product rows from current page
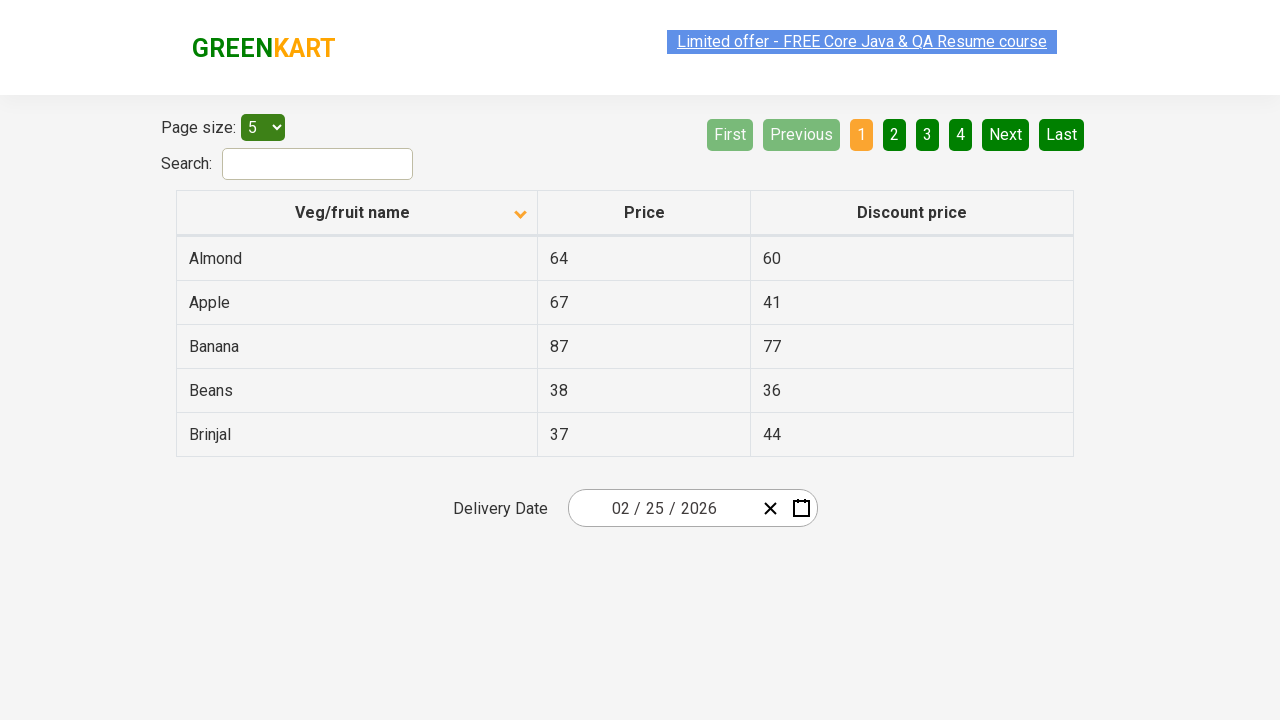

Navigated to next page to search for Rice at (1006, 134) on [aria-label='Next']
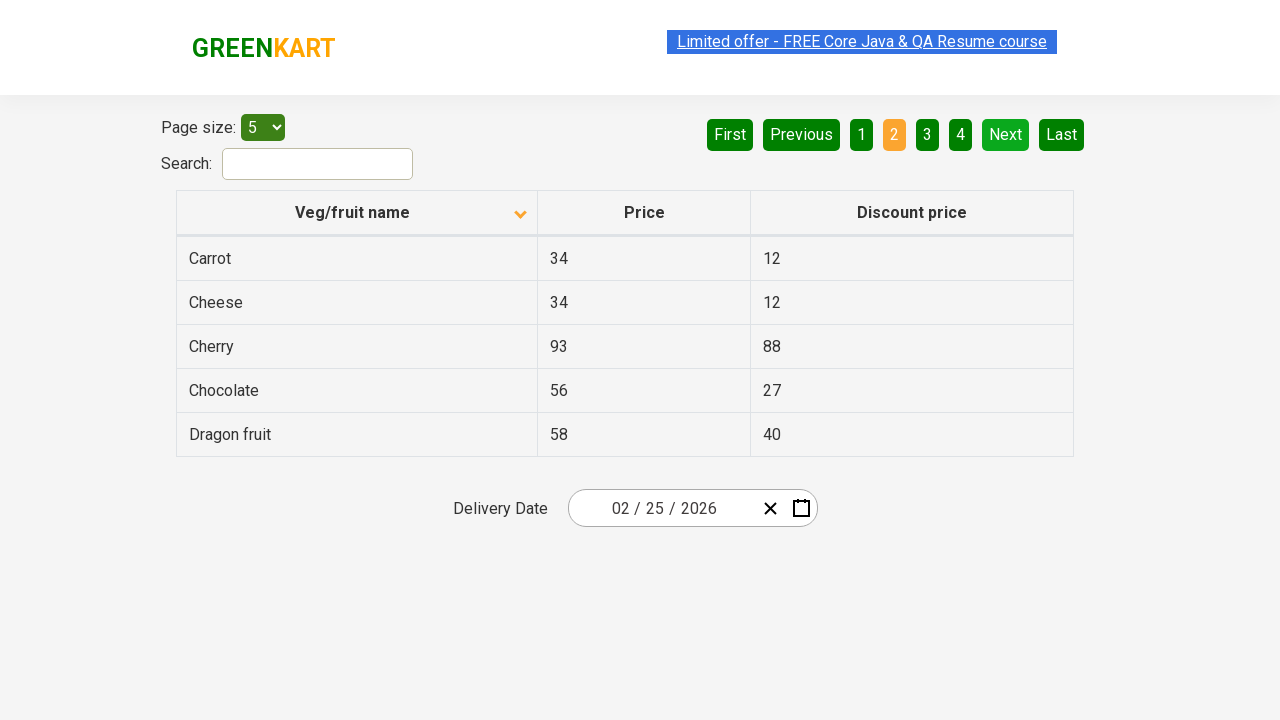

Retrieved all product rows from current page
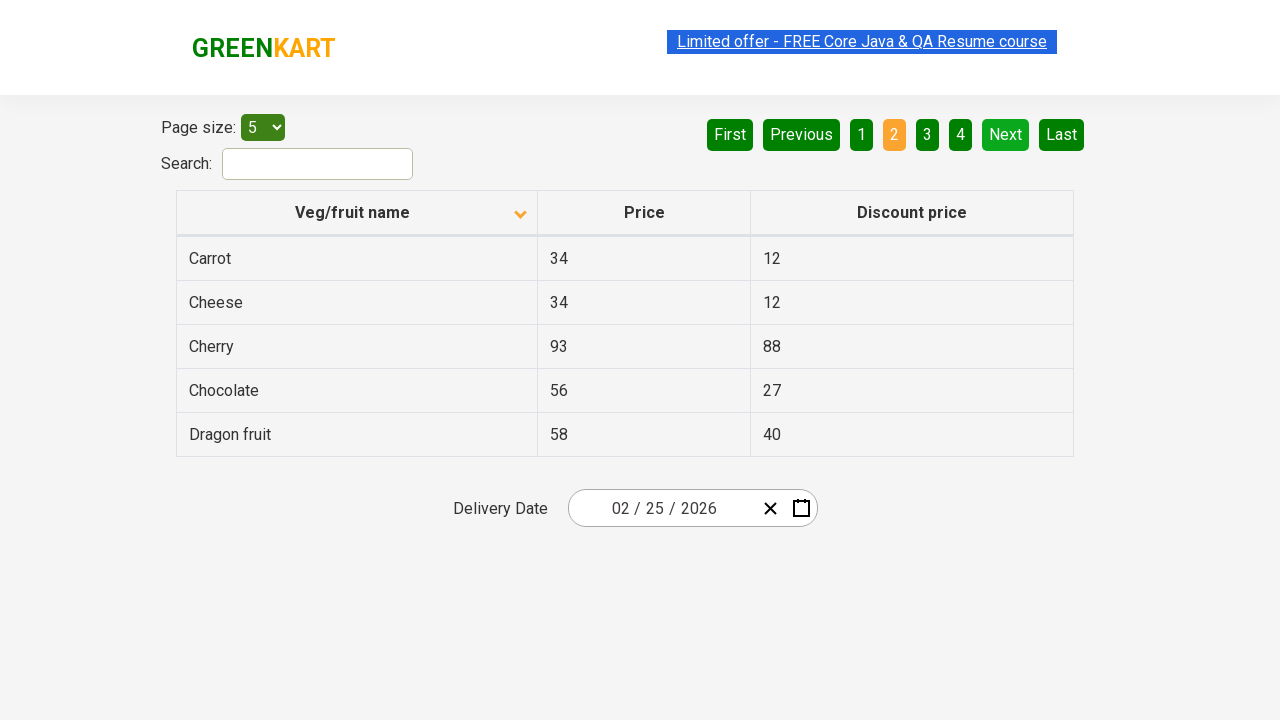

Navigated to next page to search for Rice at (1006, 134) on [aria-label='Next']
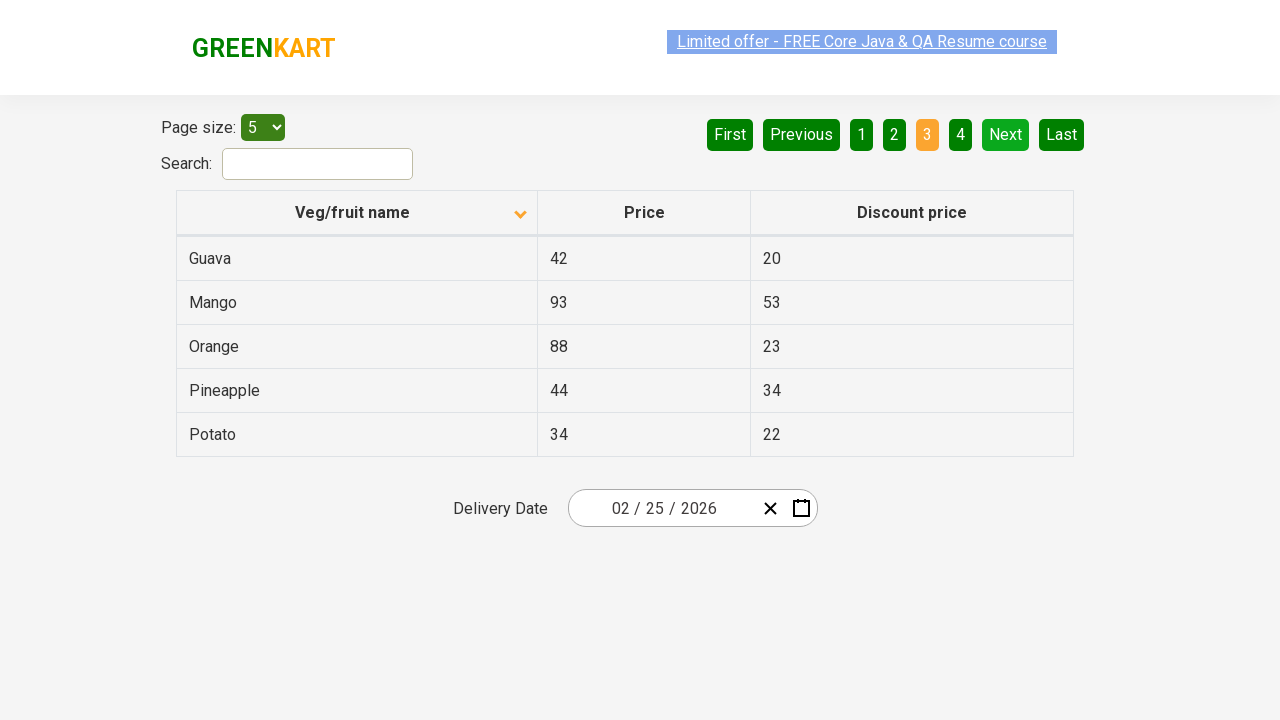

Retrieved all product rows from current page
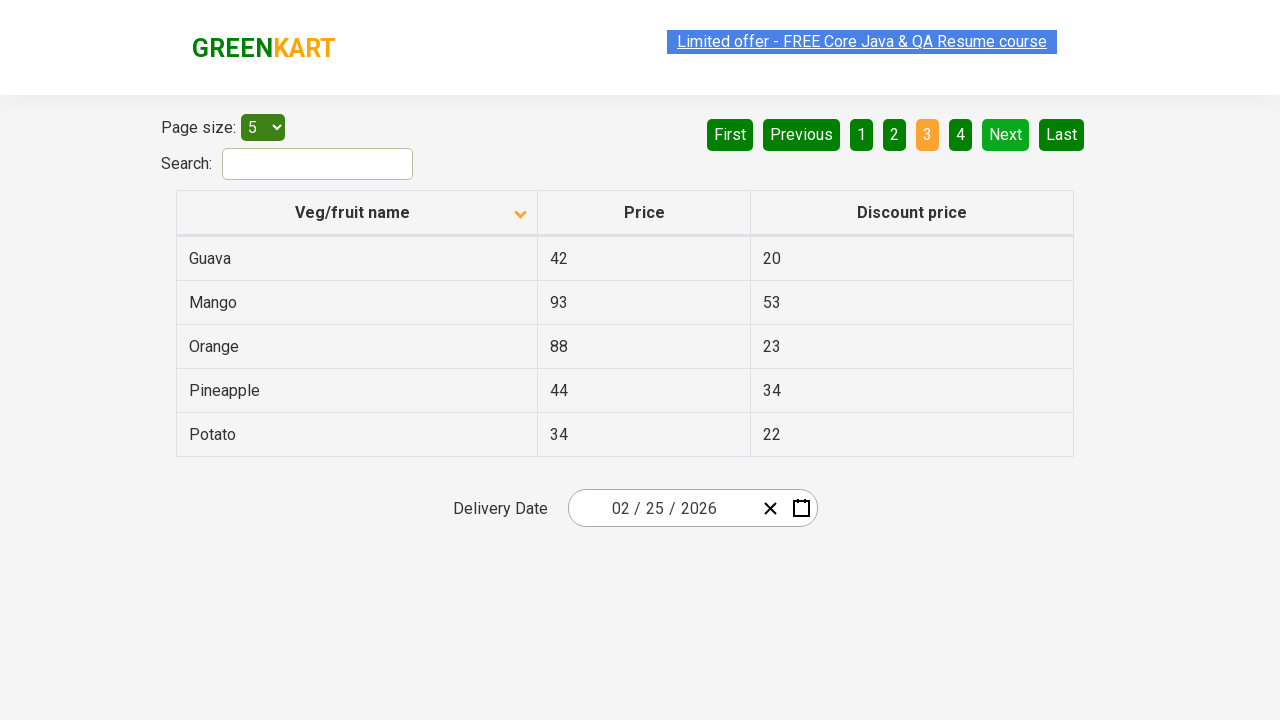

Navigated to next page to search for Rice at (1006, 134) on [aria-label='Next']
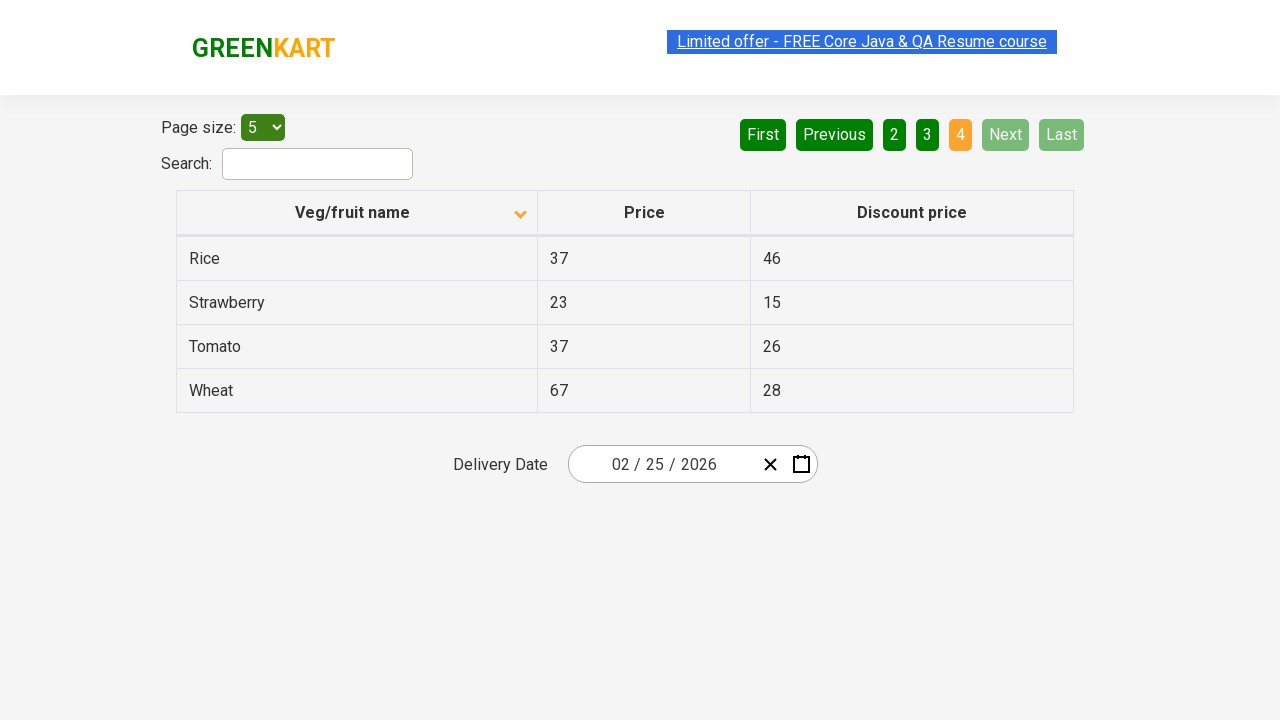

Retrieved all product rows from current page
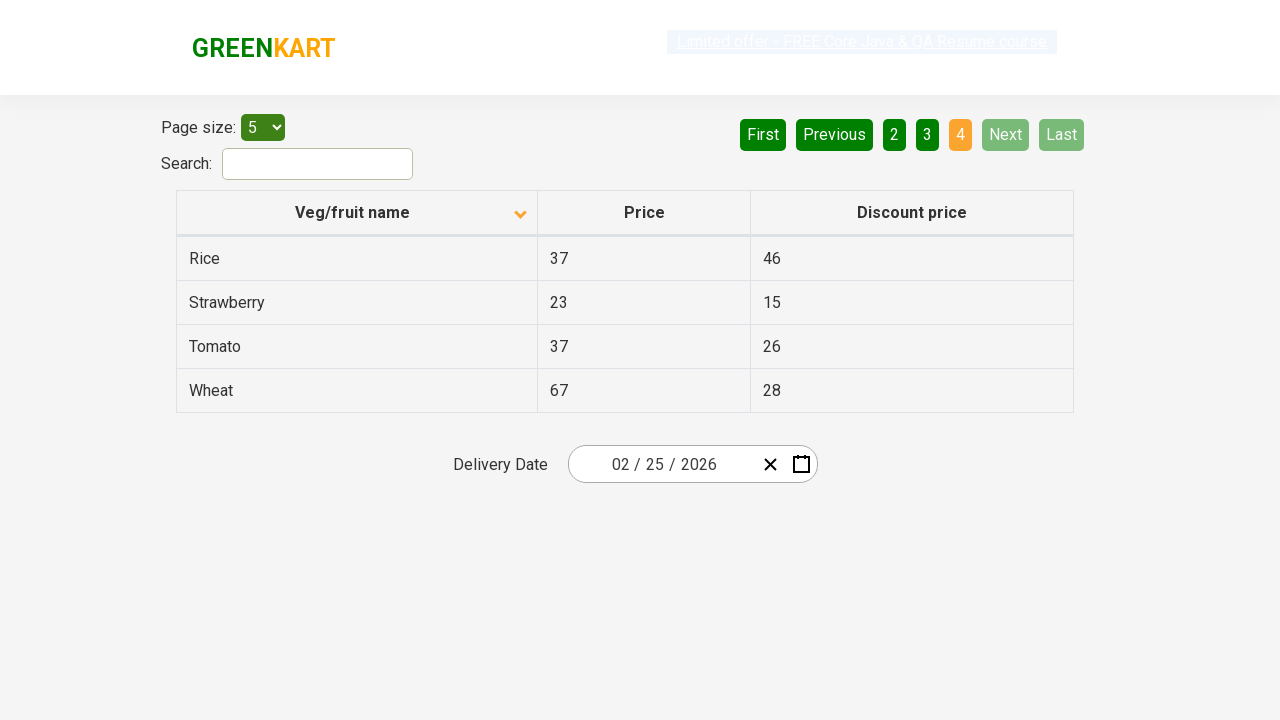

Found Rice and extracted its price
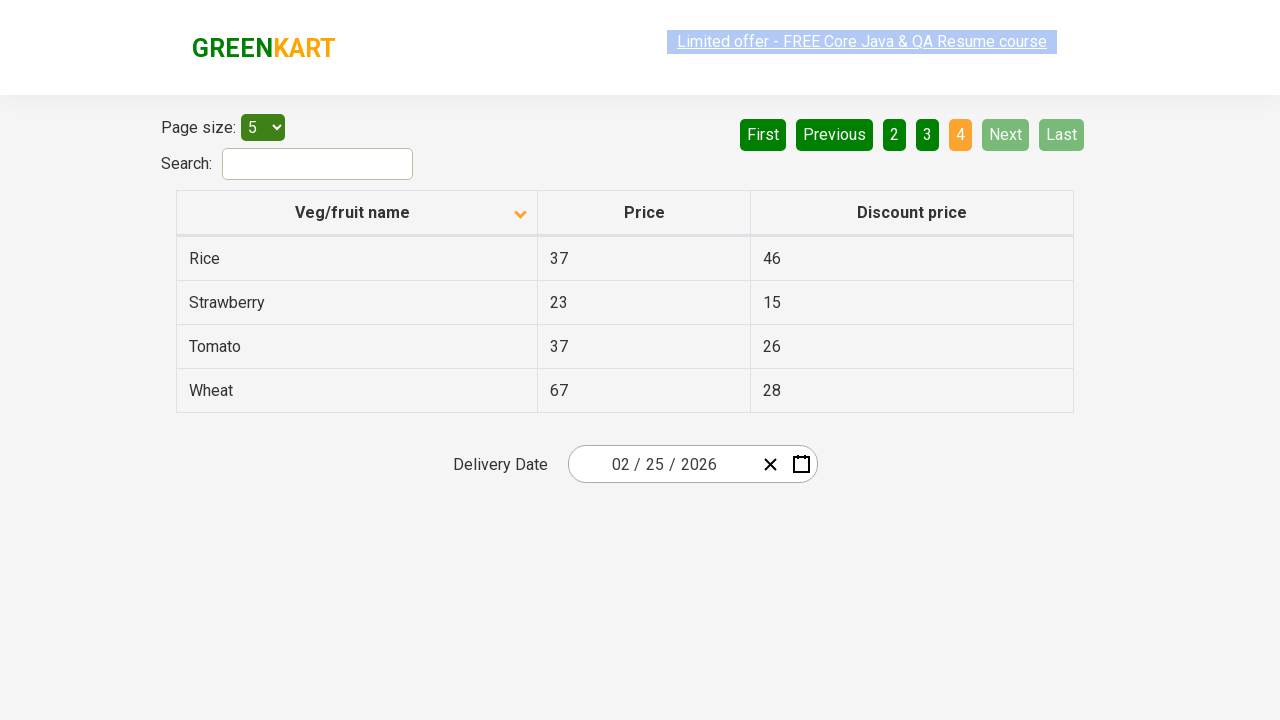

Successfully found Rice price: 37
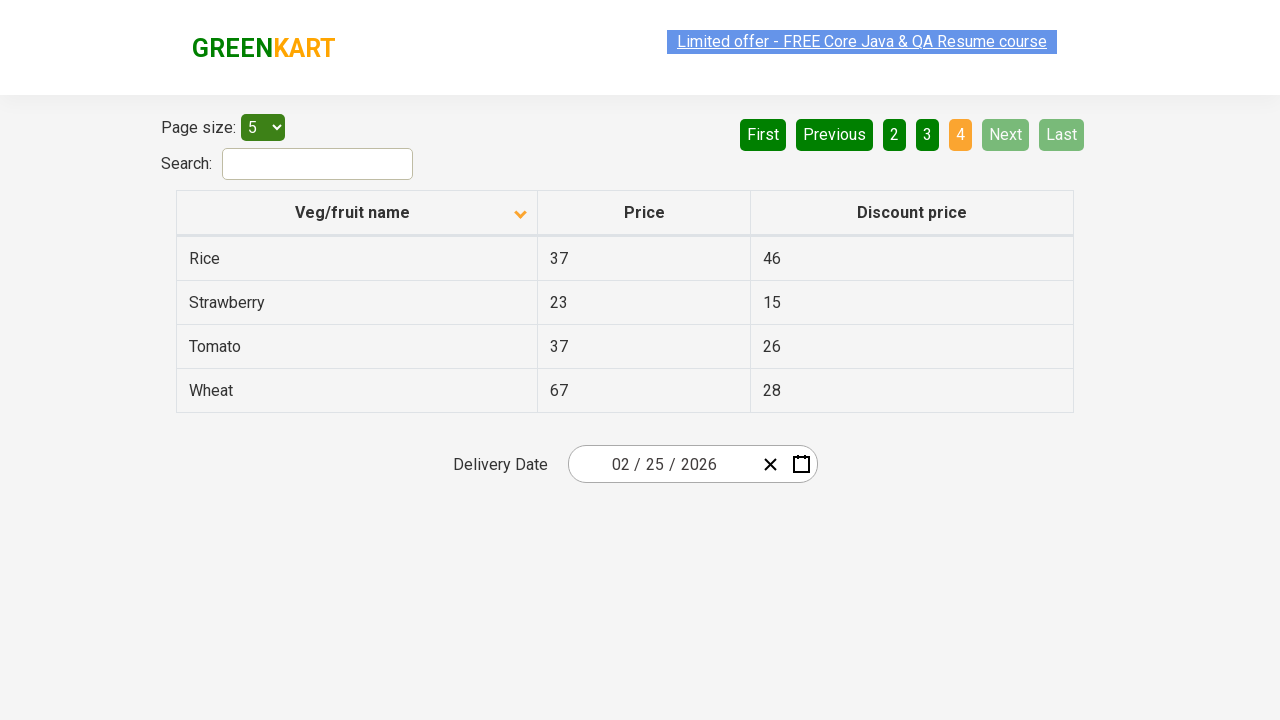

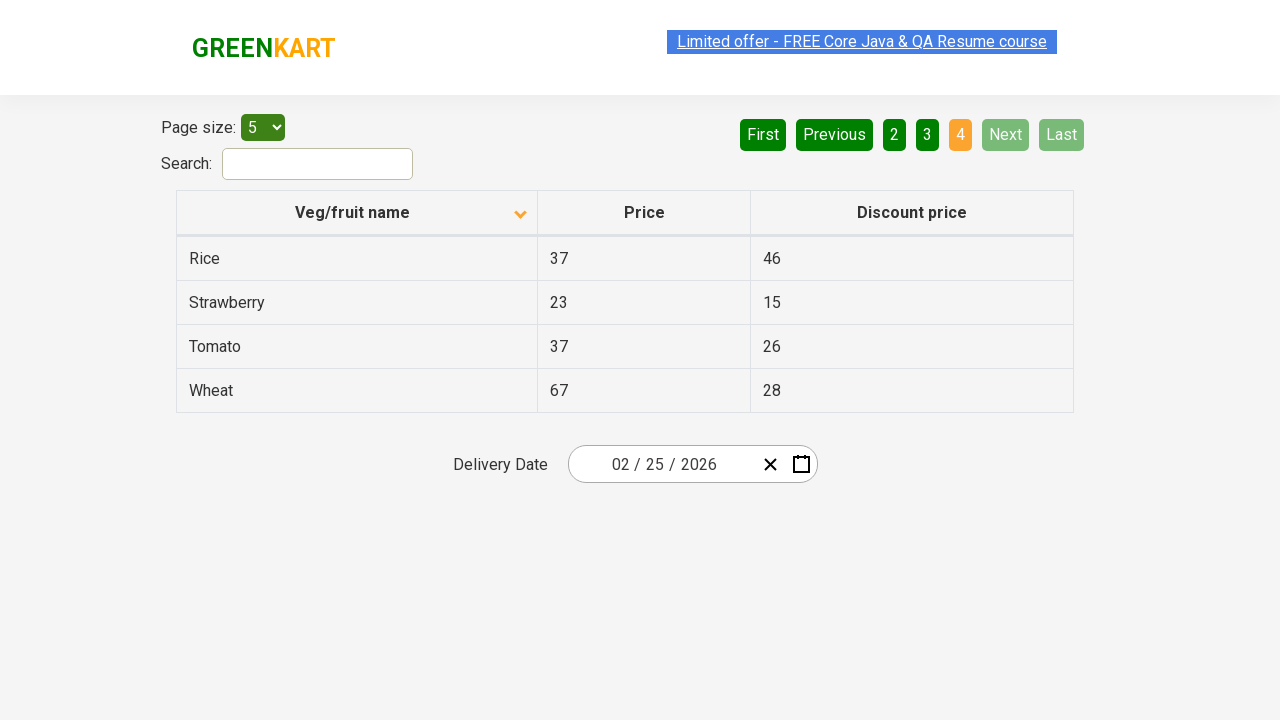